Navigates to ESPN college football passing statistics page and clicks the "Load More" button to load additional player statistics, testing pagination functionality.

Starting URL: https://www.espn.com/college-football/stats/player/_/table/passing/sort/passingYards/dir/desc

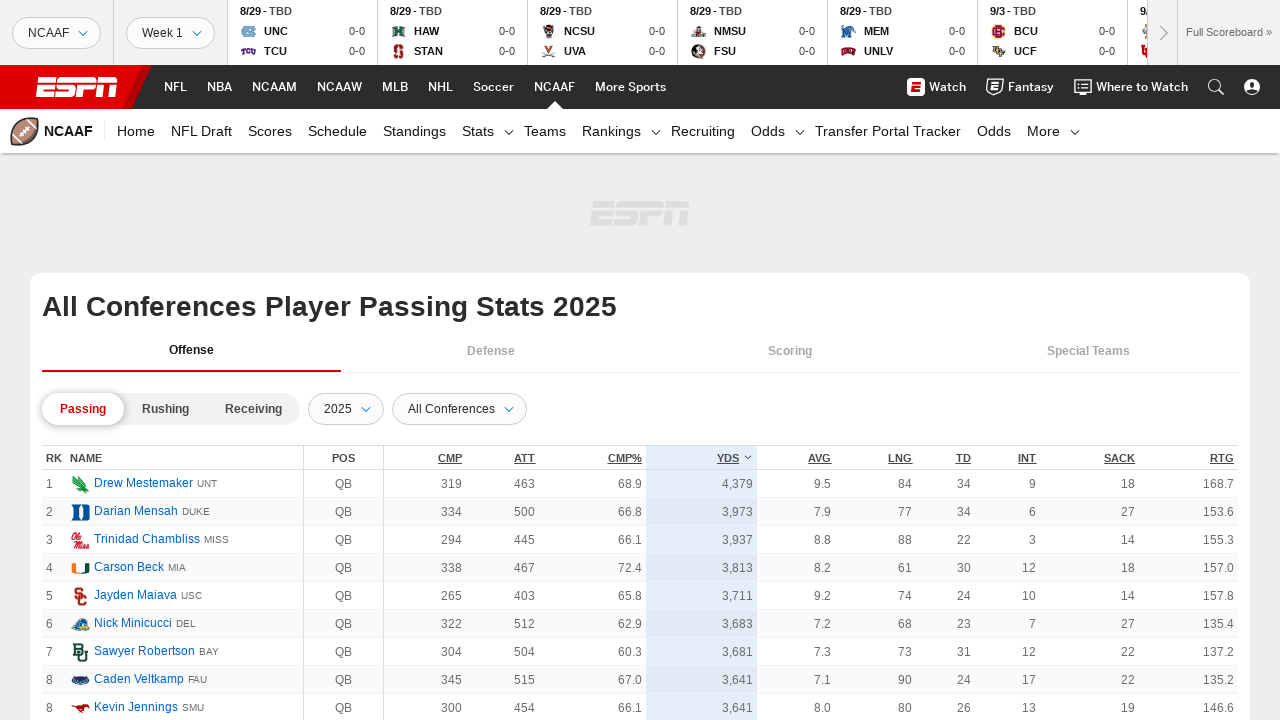

Waited for stats table to load
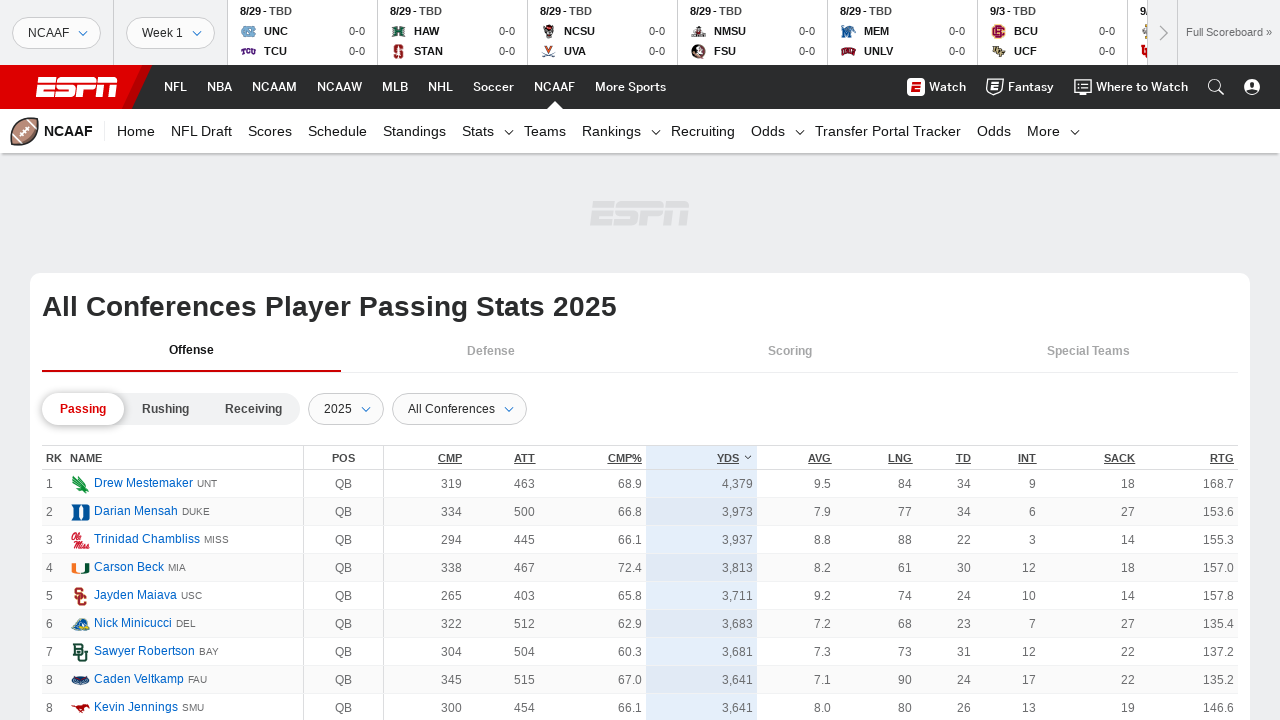

Waited for player names to be visible in the table
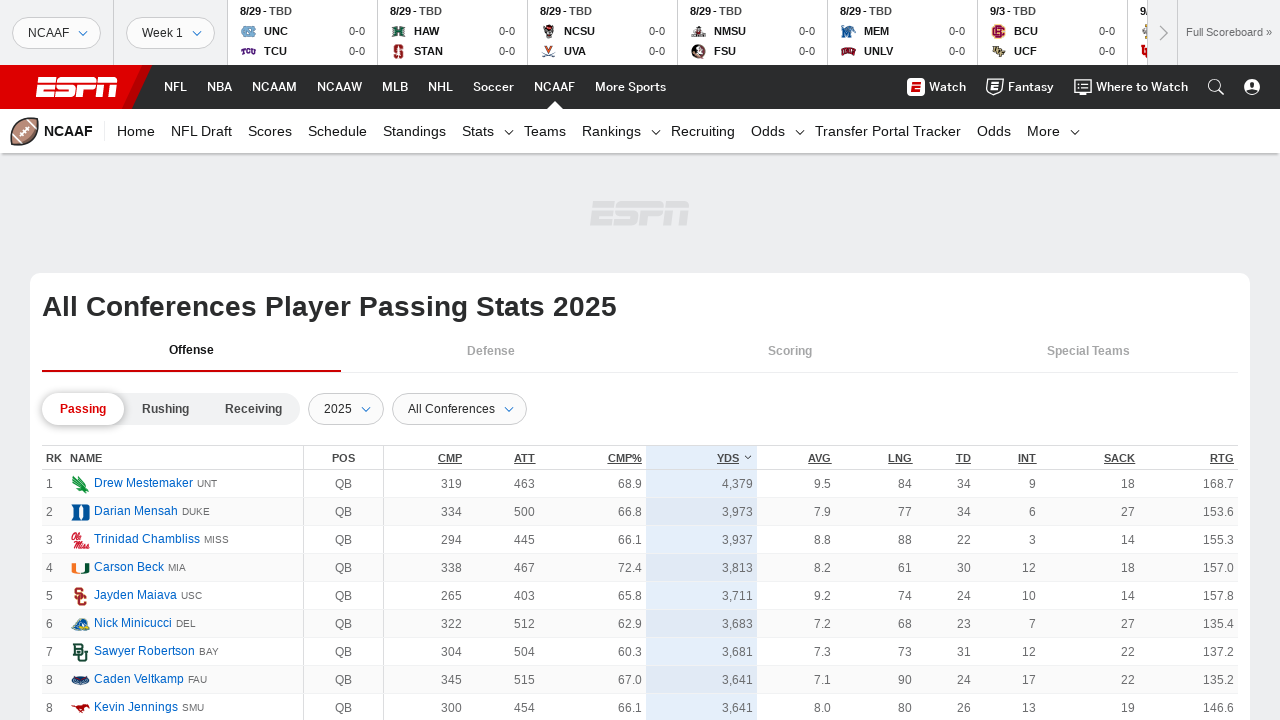

Clicked the 'Load More' button to load additional player statistics at (640, 361) on .loadMore__link
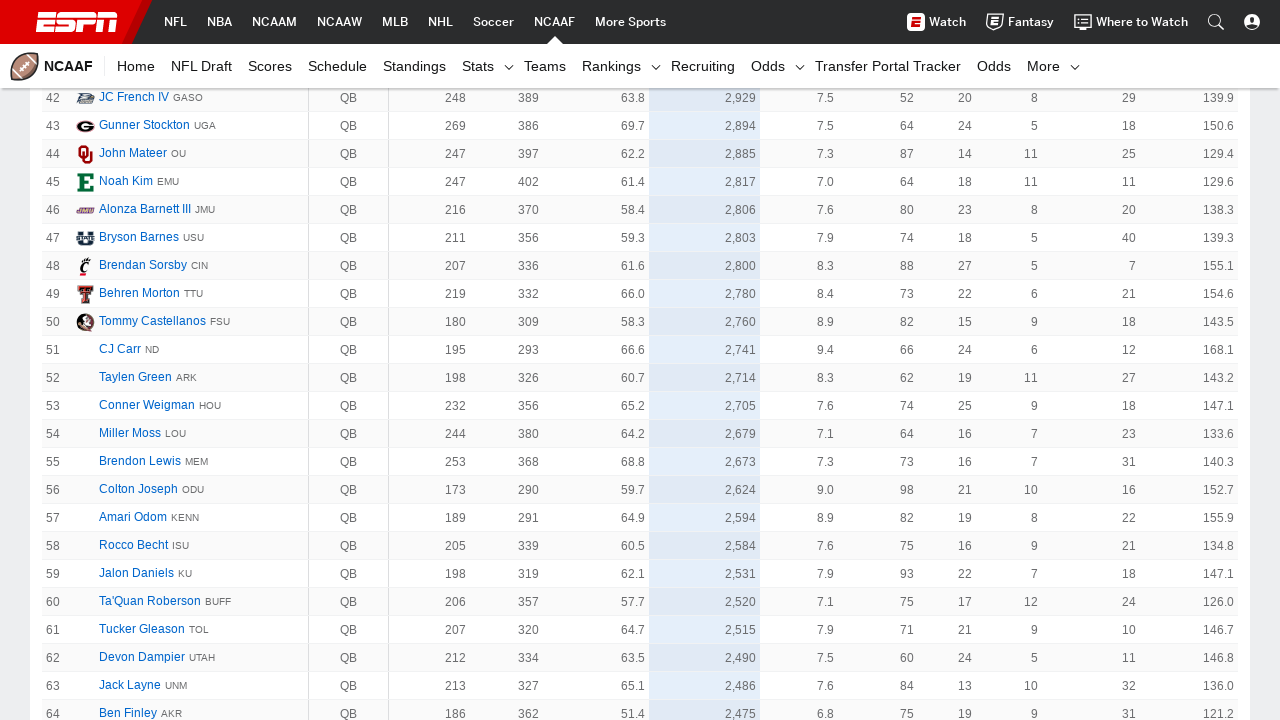

Waited 2 seconds for additional content to load
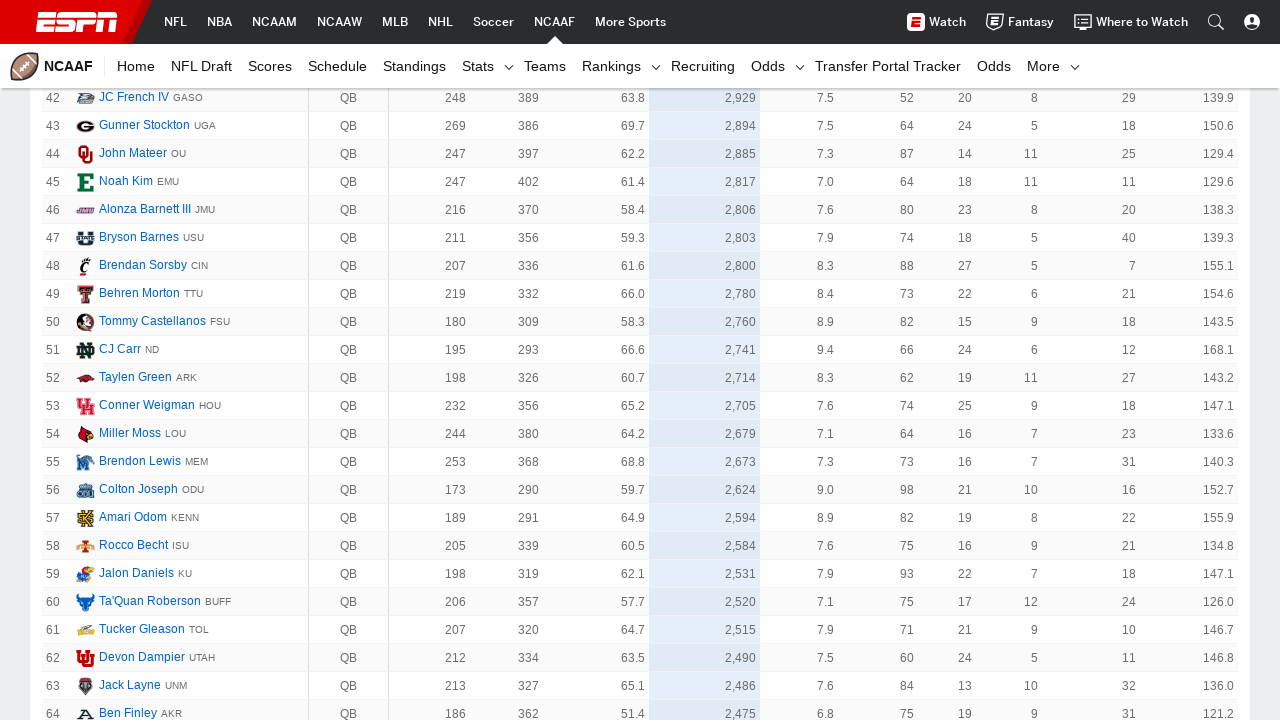

Verified stats table is still present after loading more content
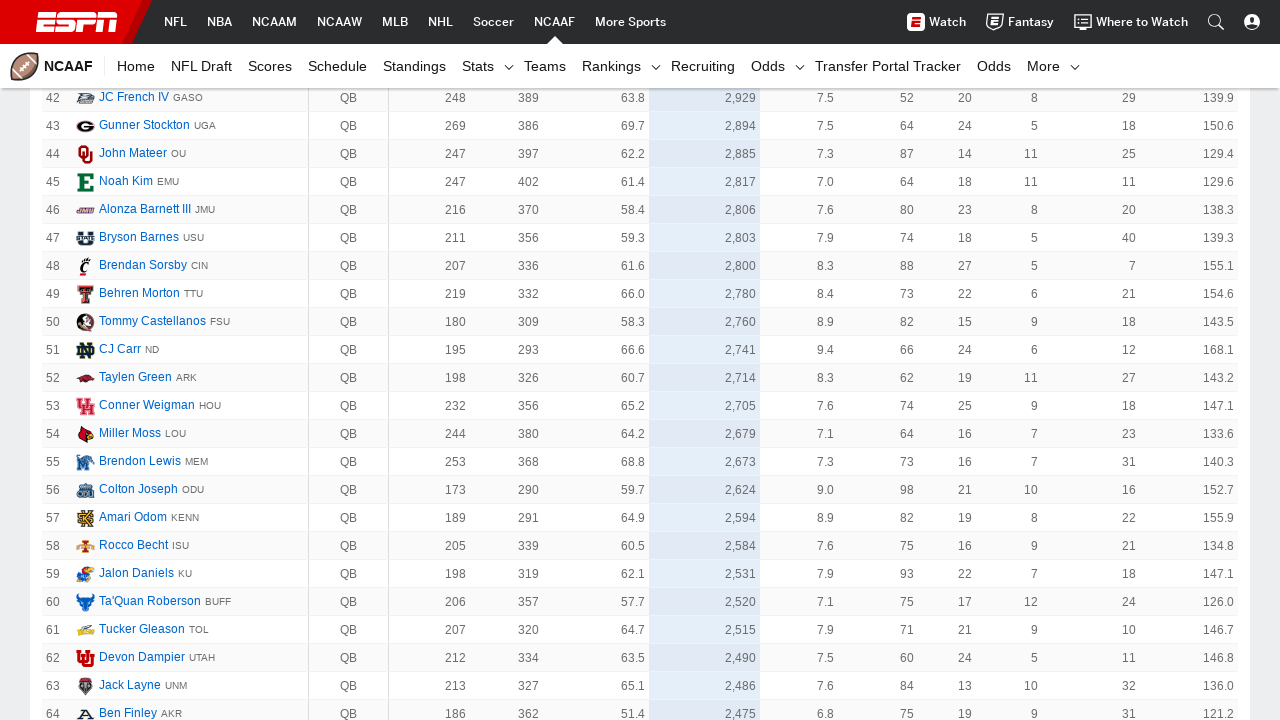

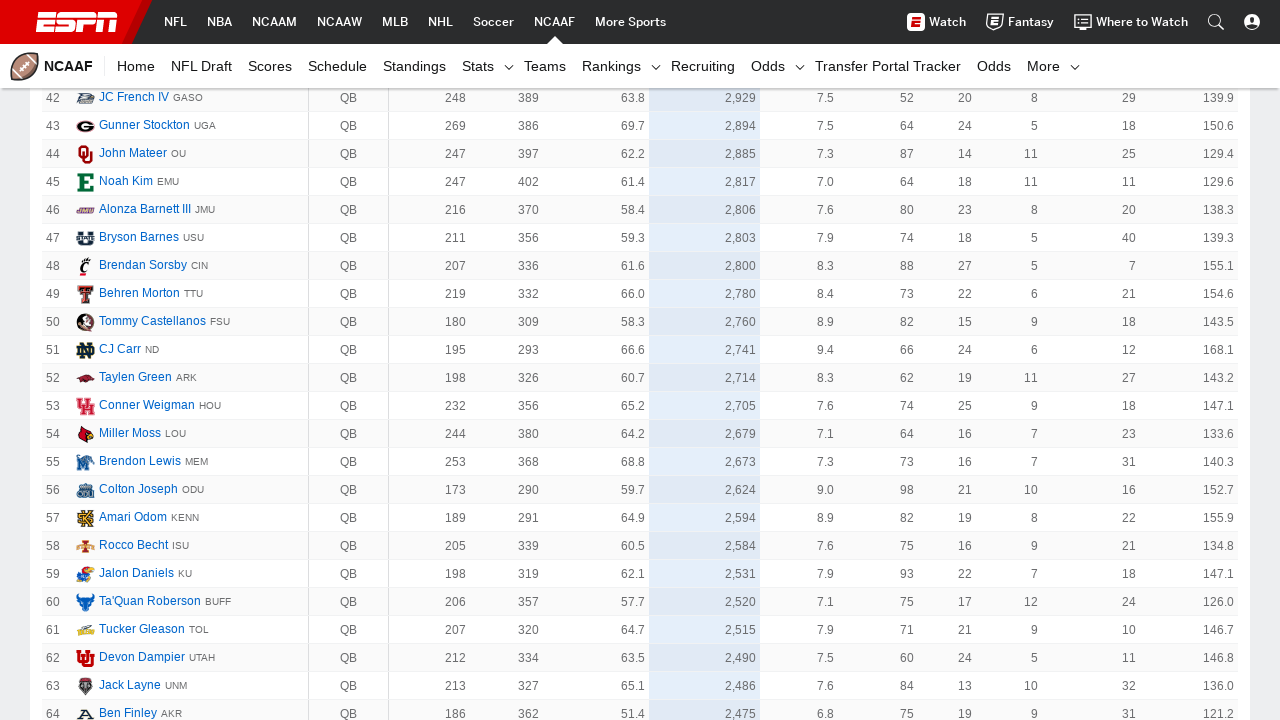